Tests scrolling to an element, hovering over it, and clicking a link in the hover menu

Starting URL: https://www.rahulshettyacademy.com/AutomationPractice/

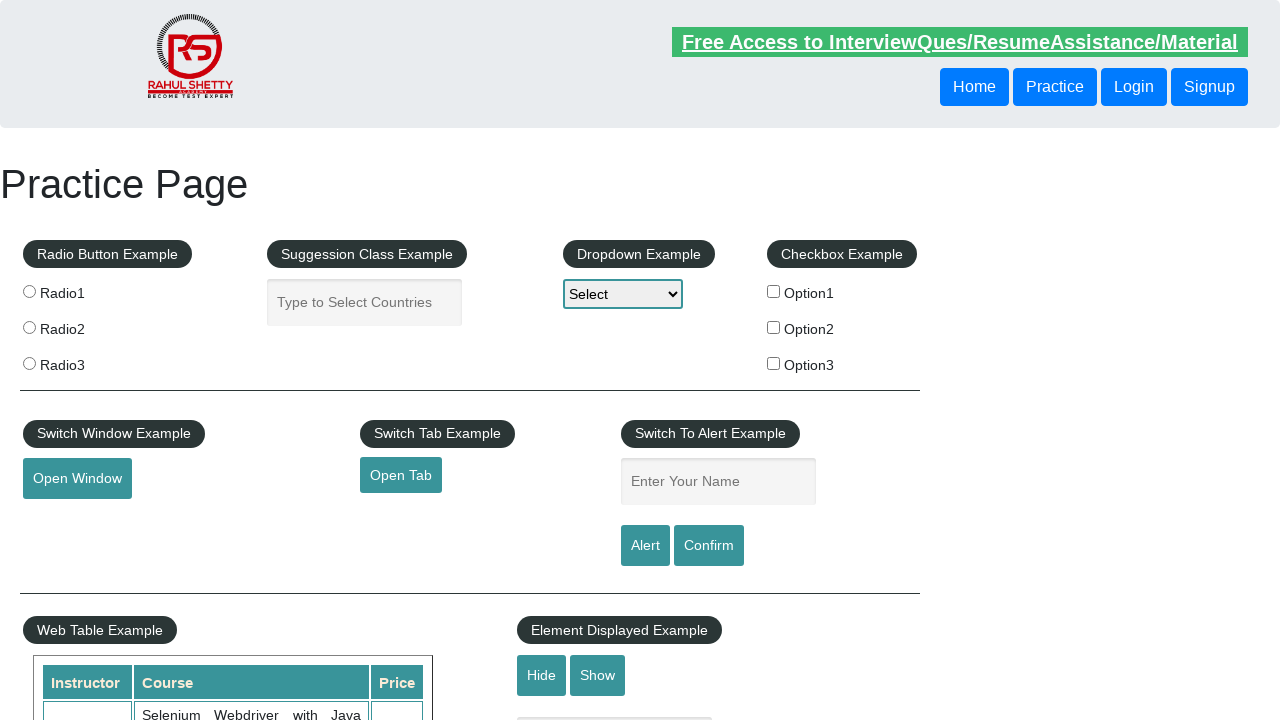

Scrolled to mousehover element into view
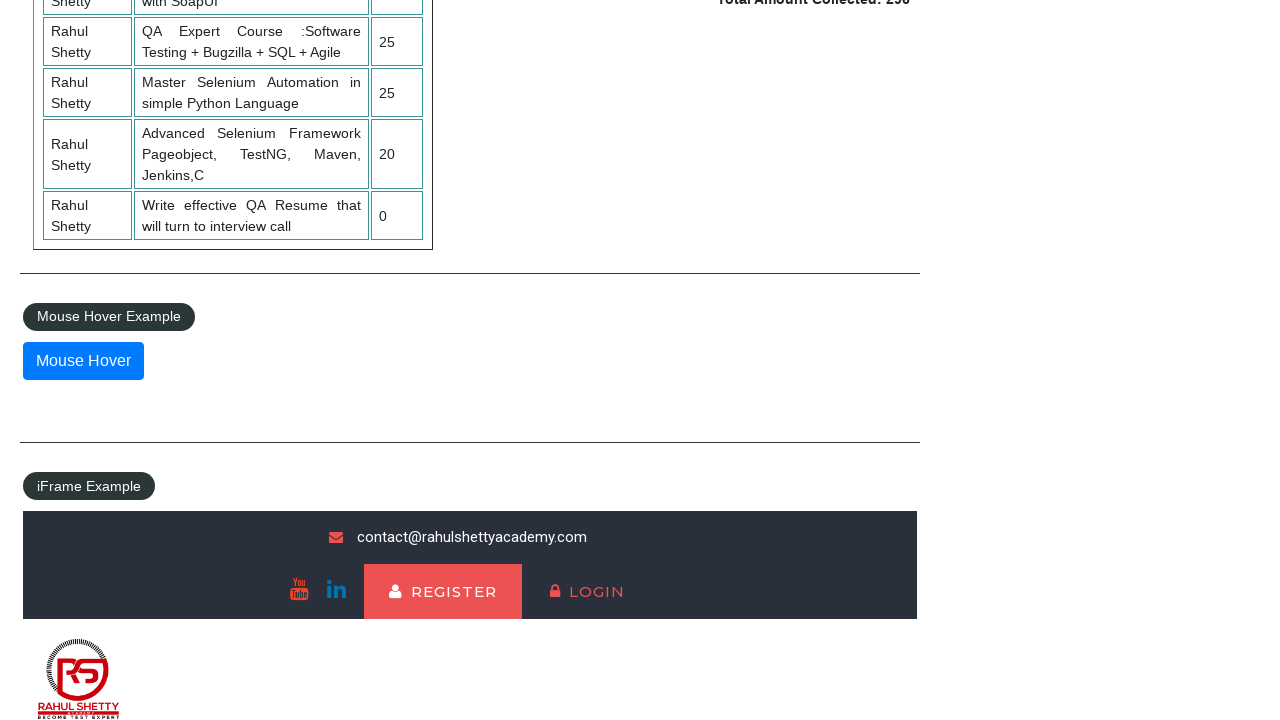

Hovered over mousehover element to reveal menu at (83, 361) on #mousehover
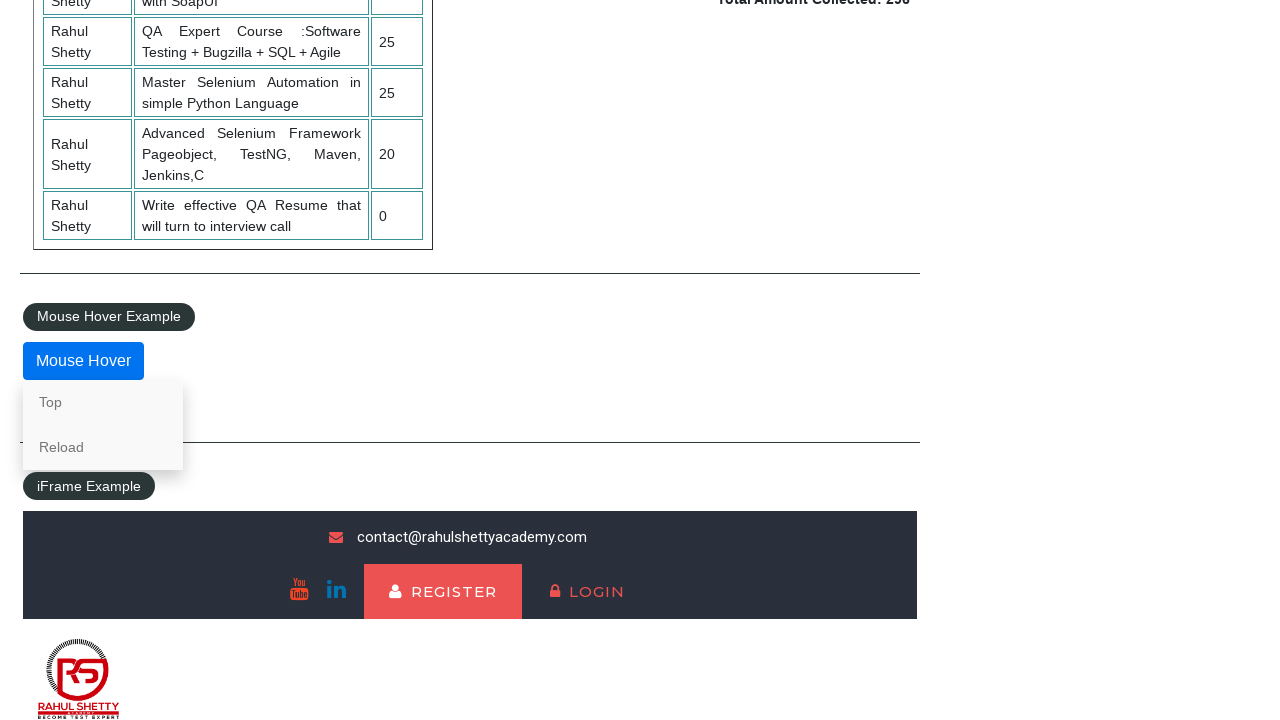

Clicked on Top link in hover menu at (103, 402) on a:has-text("Top")
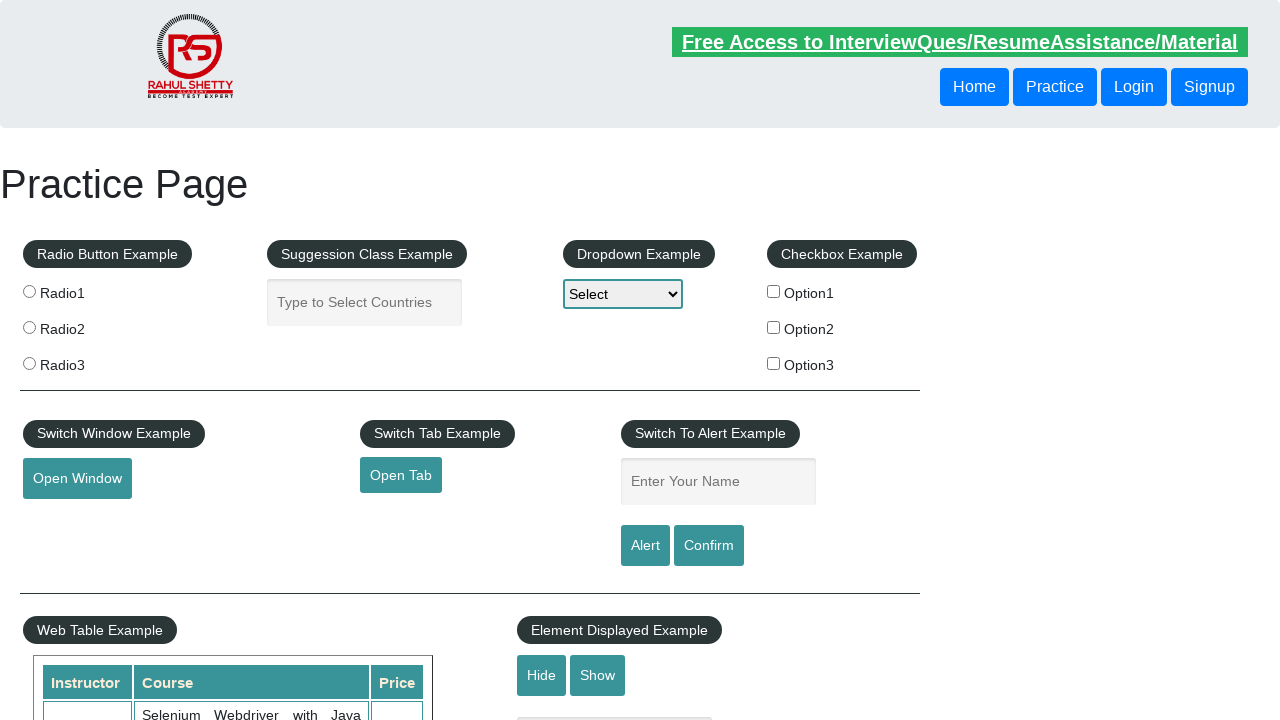

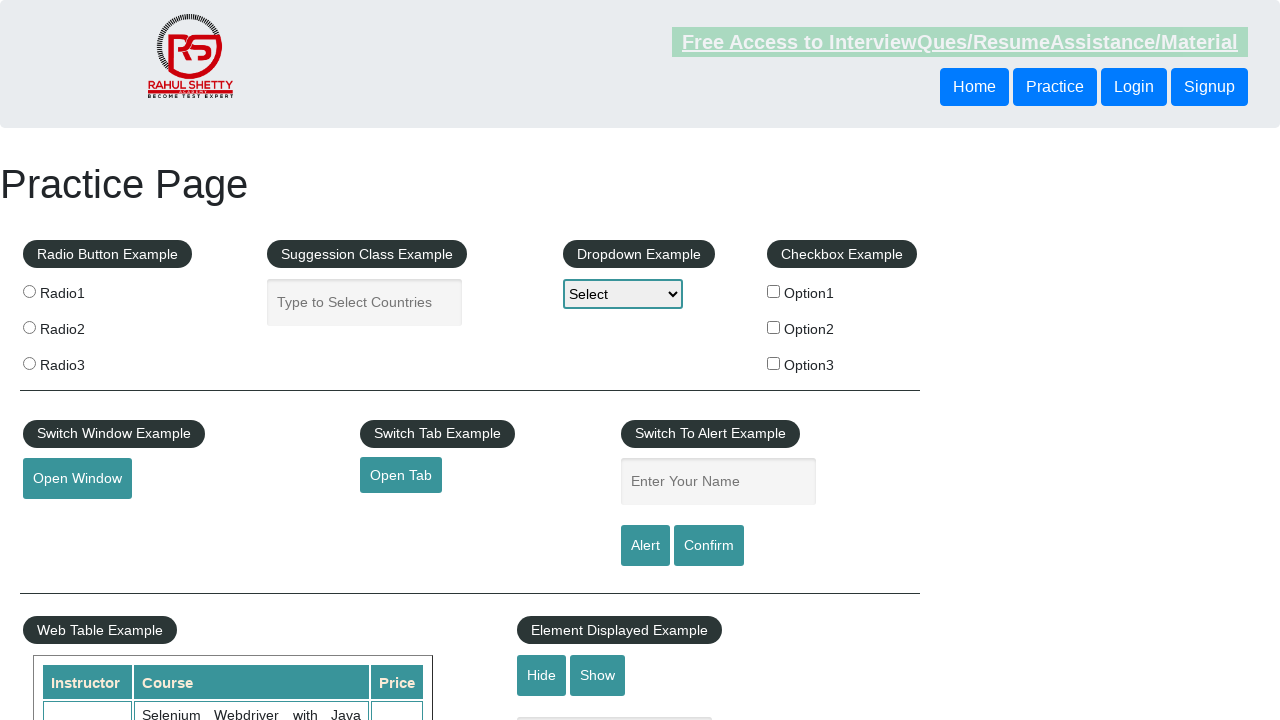